Tests Google Developers search functionality by entering a search query and verifying that search results are displayed

Starting URL: https://developers.google.com/web

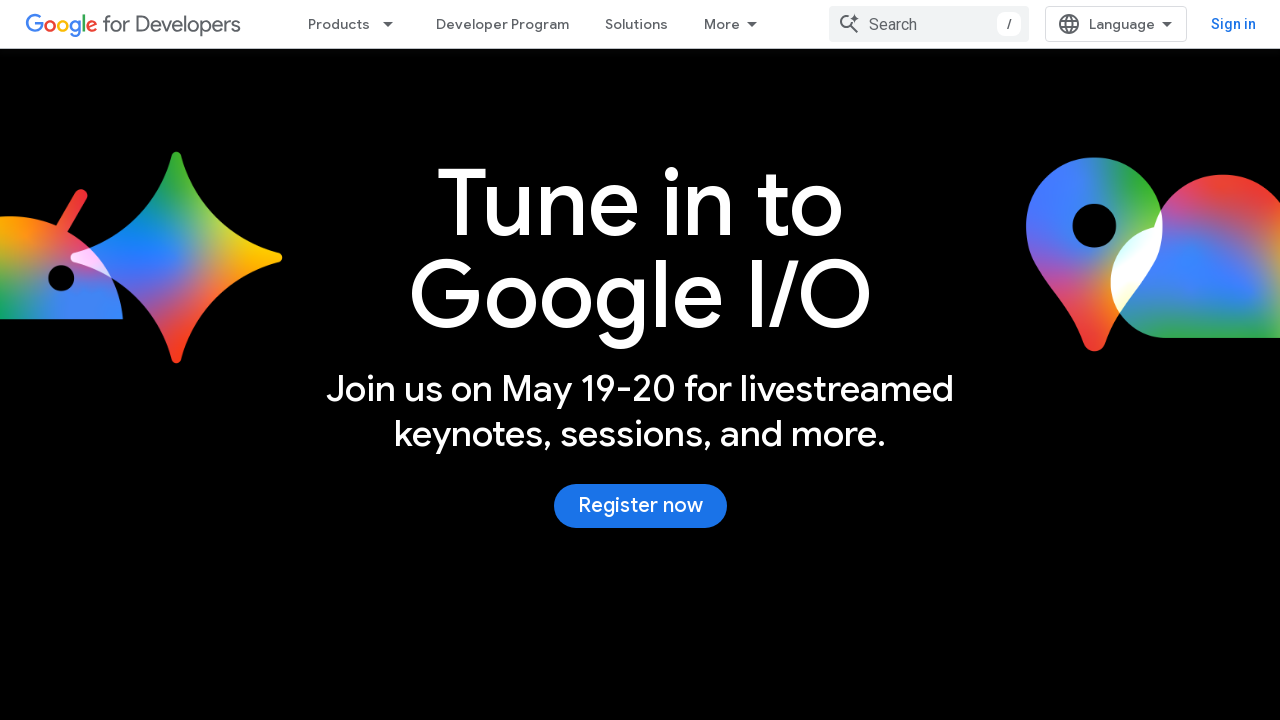

Filled search field with 'something' on .devsite-search-field
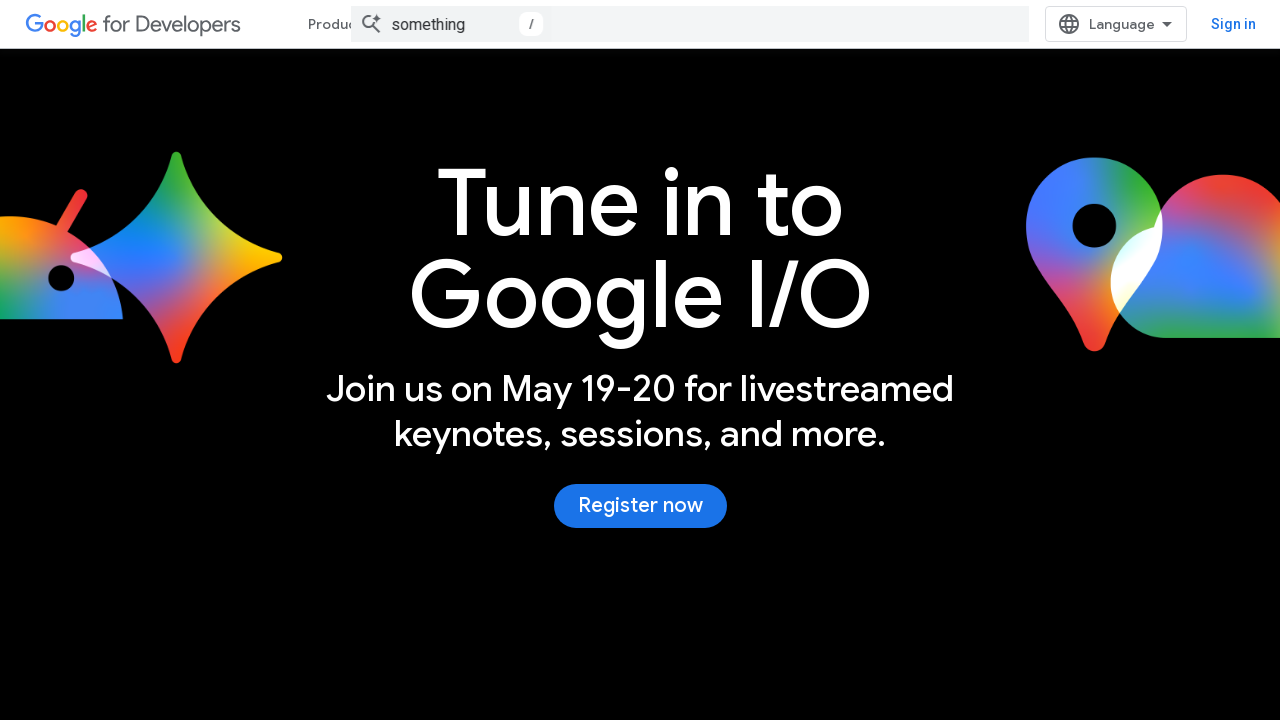

Pressed Enter to submit search query
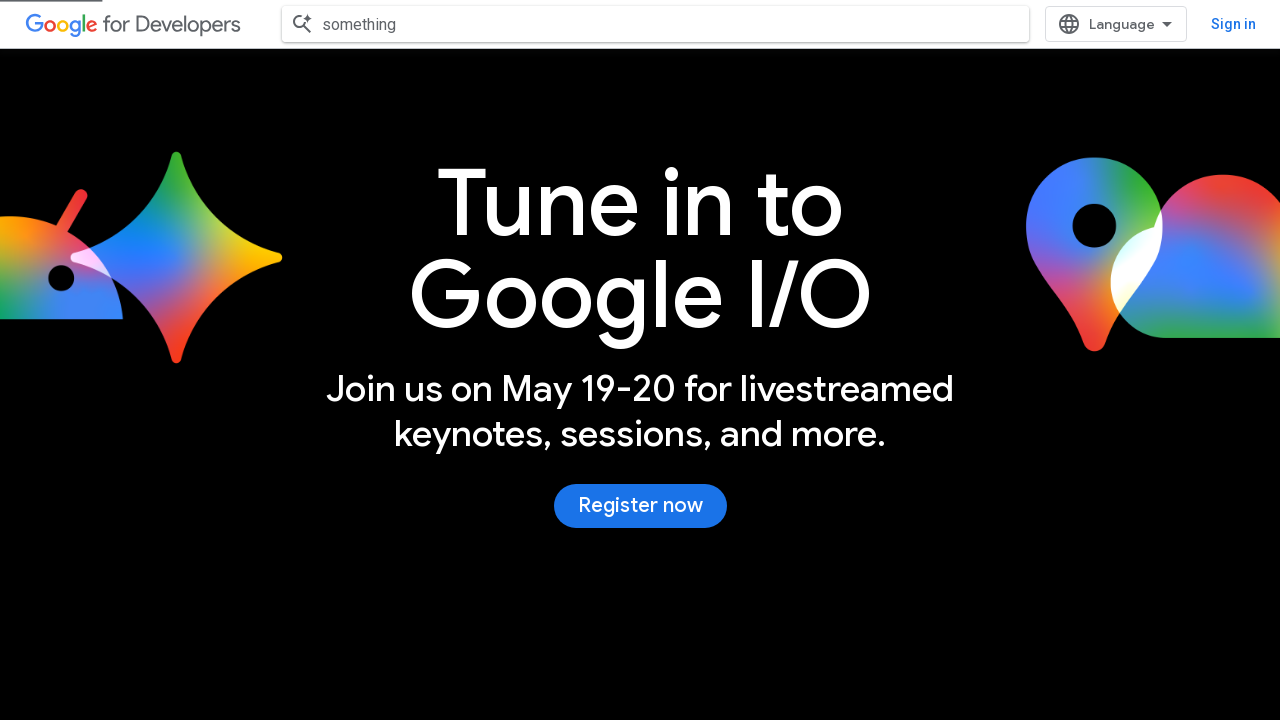

Search results loaded successfully
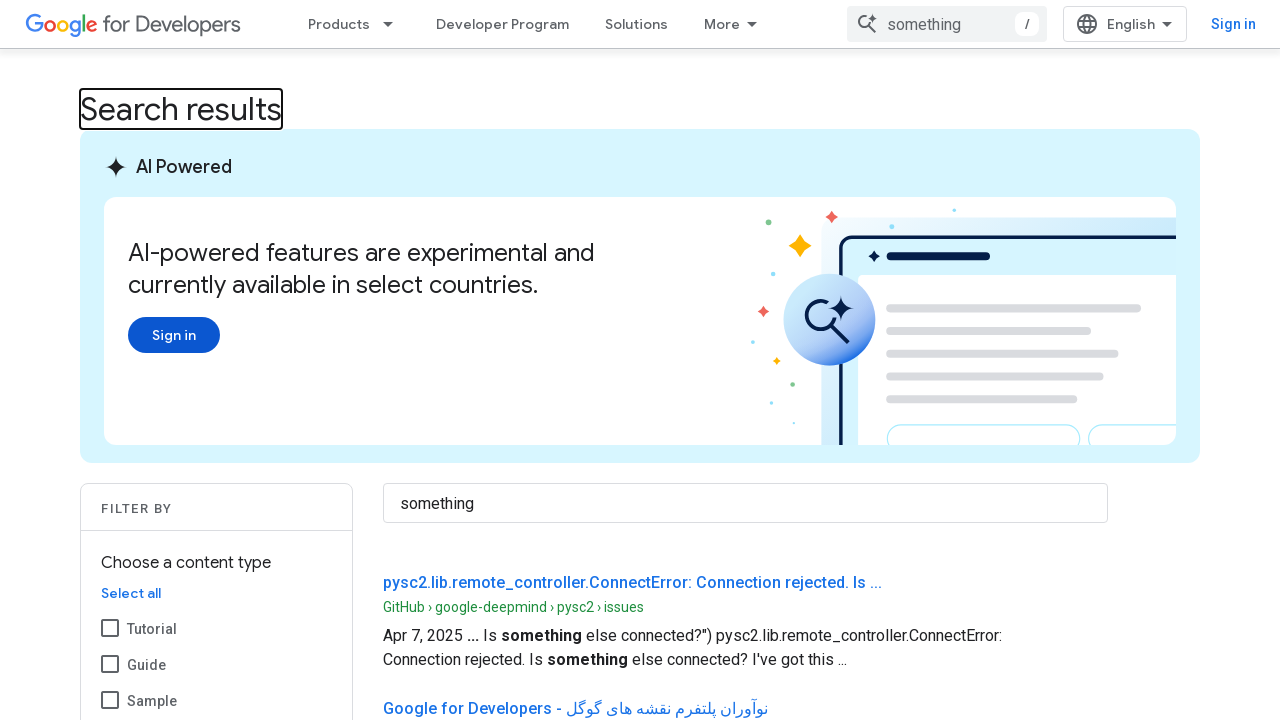

Located search result elements
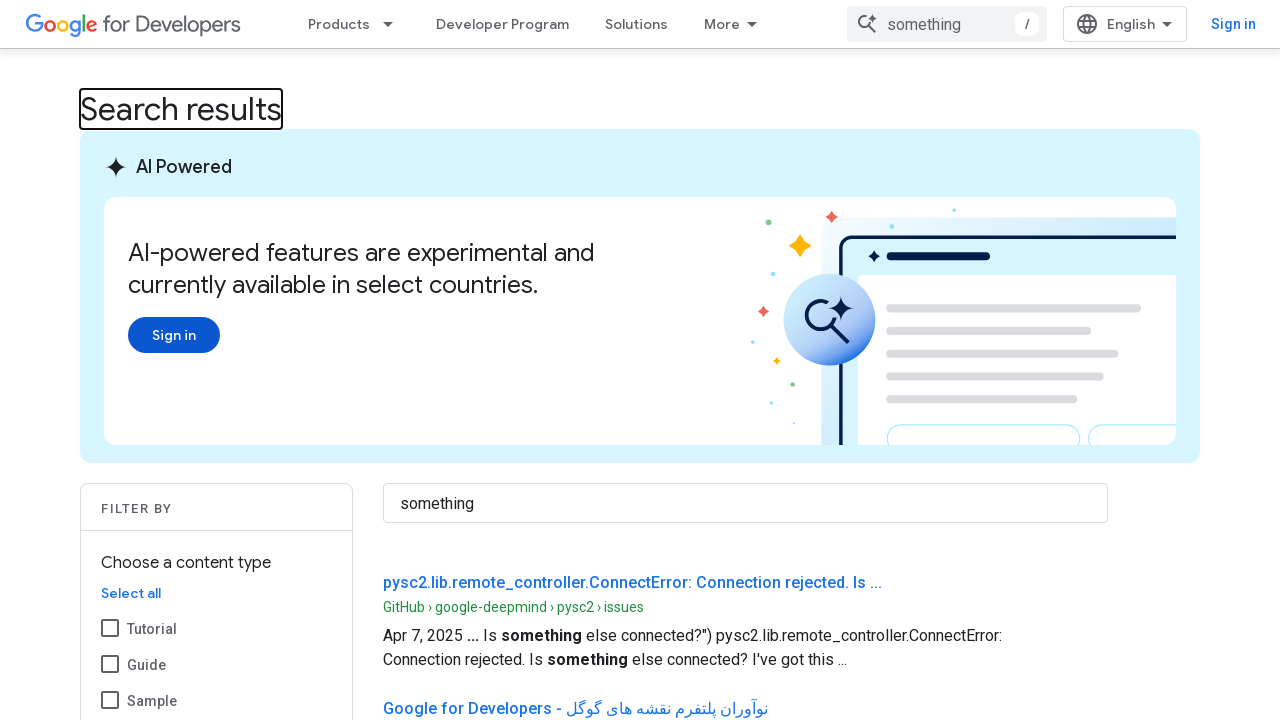

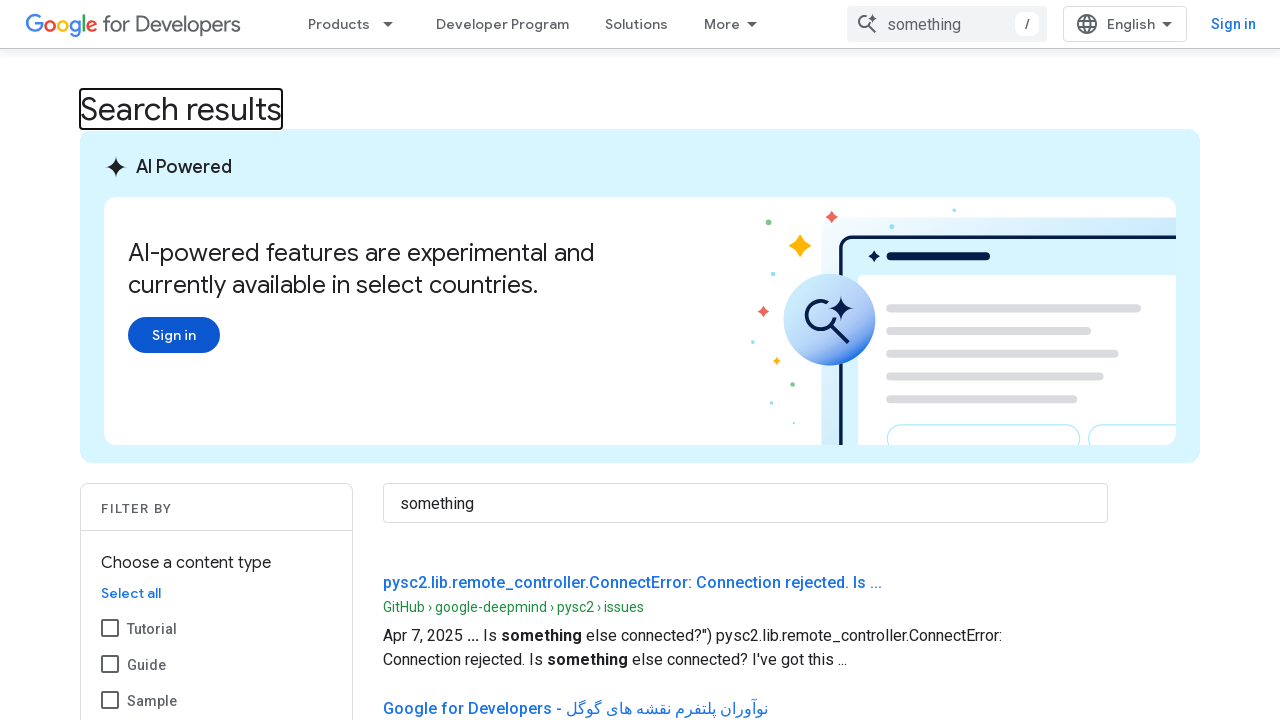